Tests user registration flow by filling out the registration form with user details and submitting it

Starting URL: https://naveenautomationlabs.com/opencart/

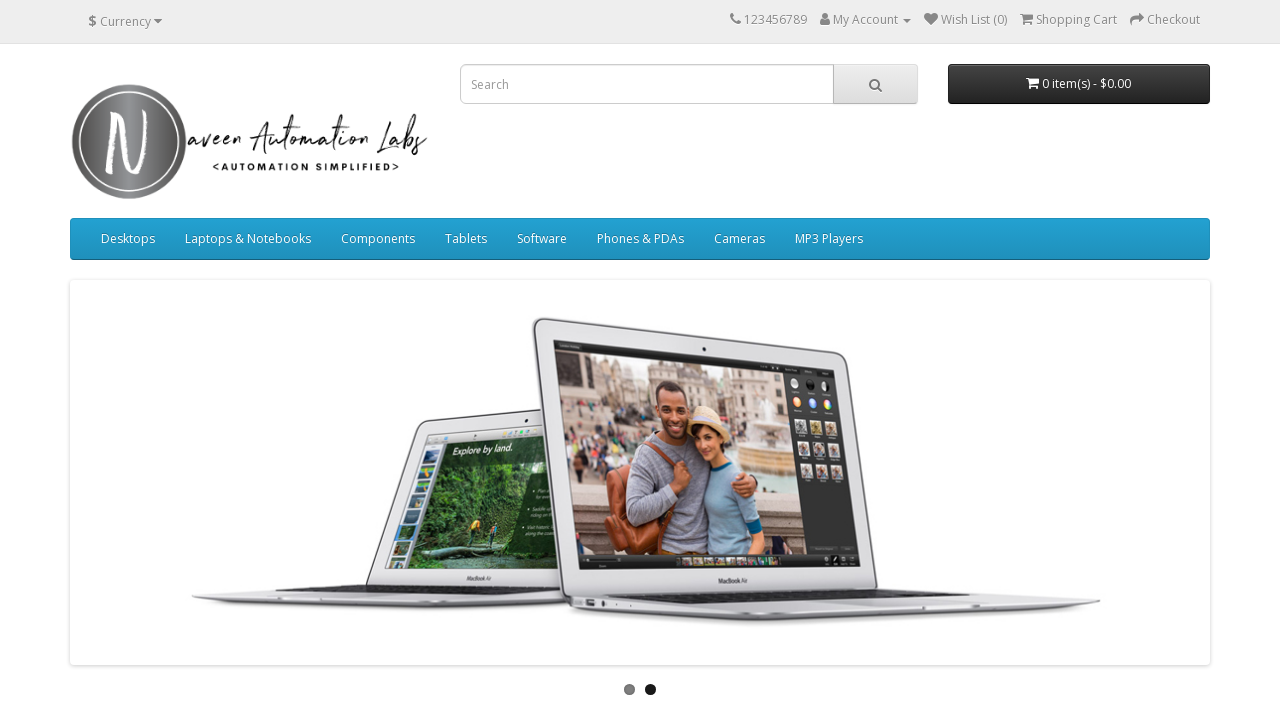

Clicked on My Account dropdown at (866, 20) on //*[@id="top-links"]/ul/li[2]/a/span[1]
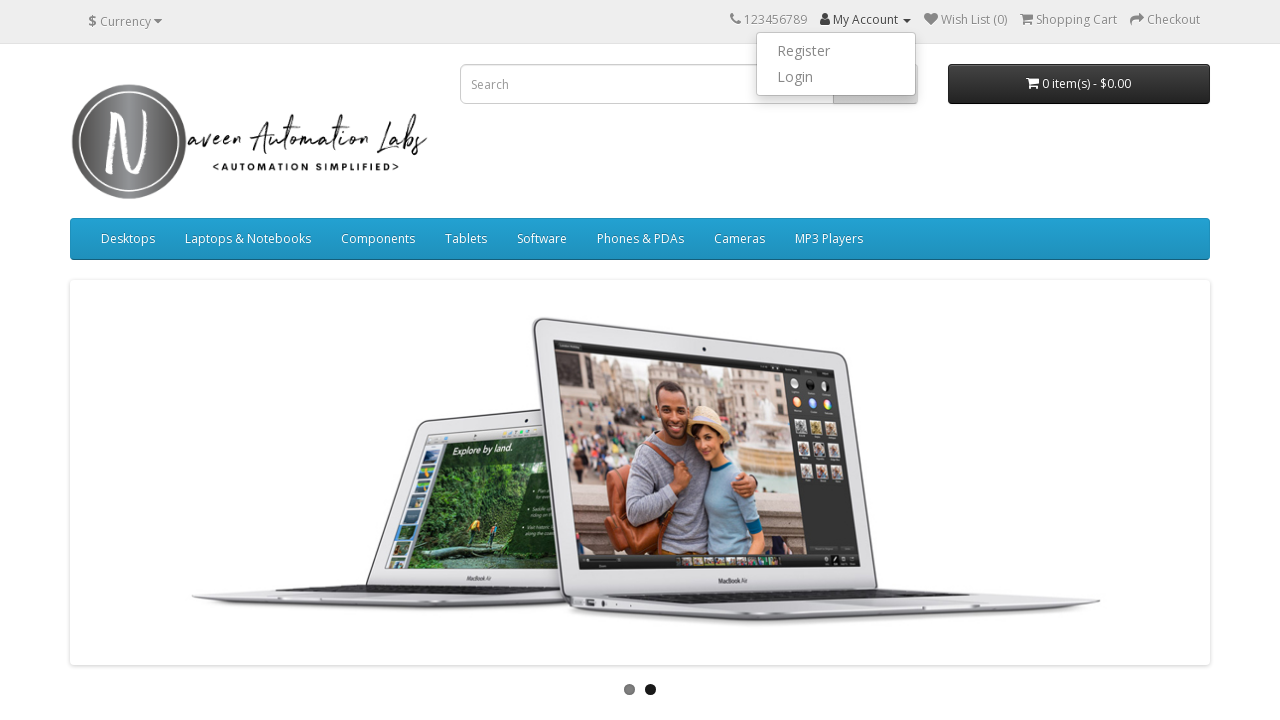

Clicked on Register option from dropdown at (836, 51) on #top-links > ul > li.dropdown.open > ul > li:nth-child(1) > a
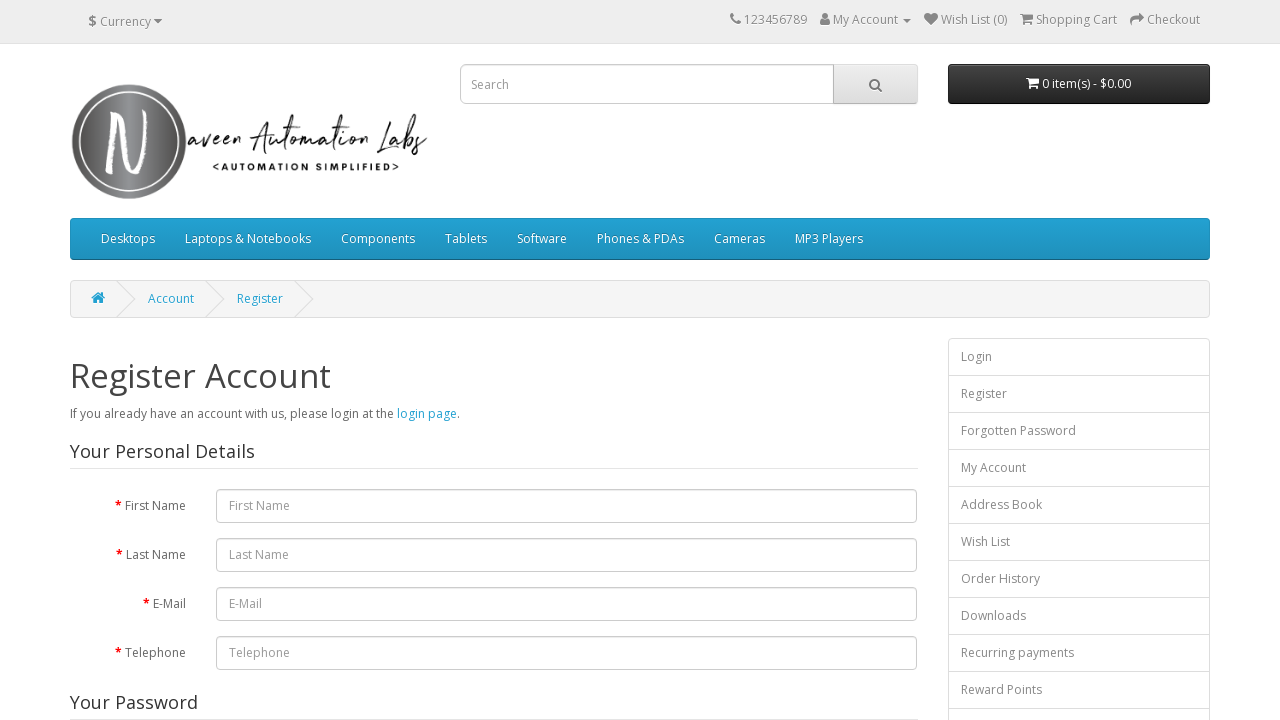

Filled first name field with 'Greg' on #input-firstname
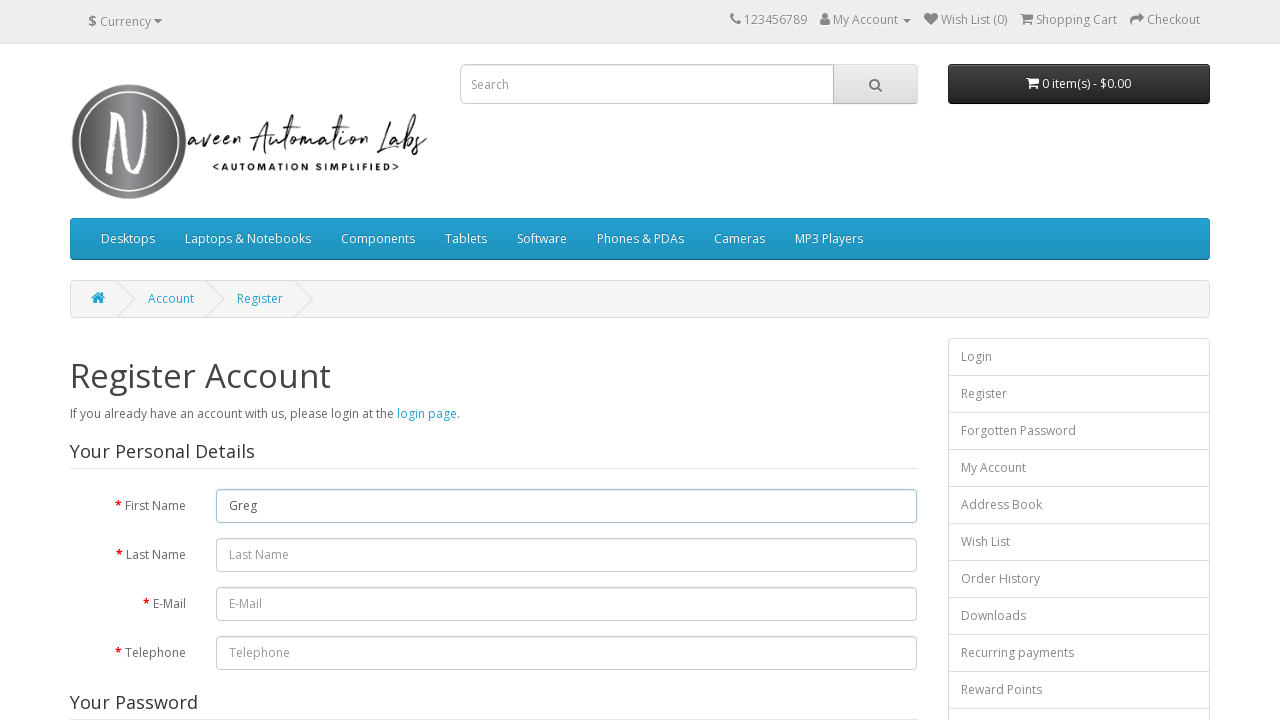

Filled last name field with 'Miebach' on #input-lastname
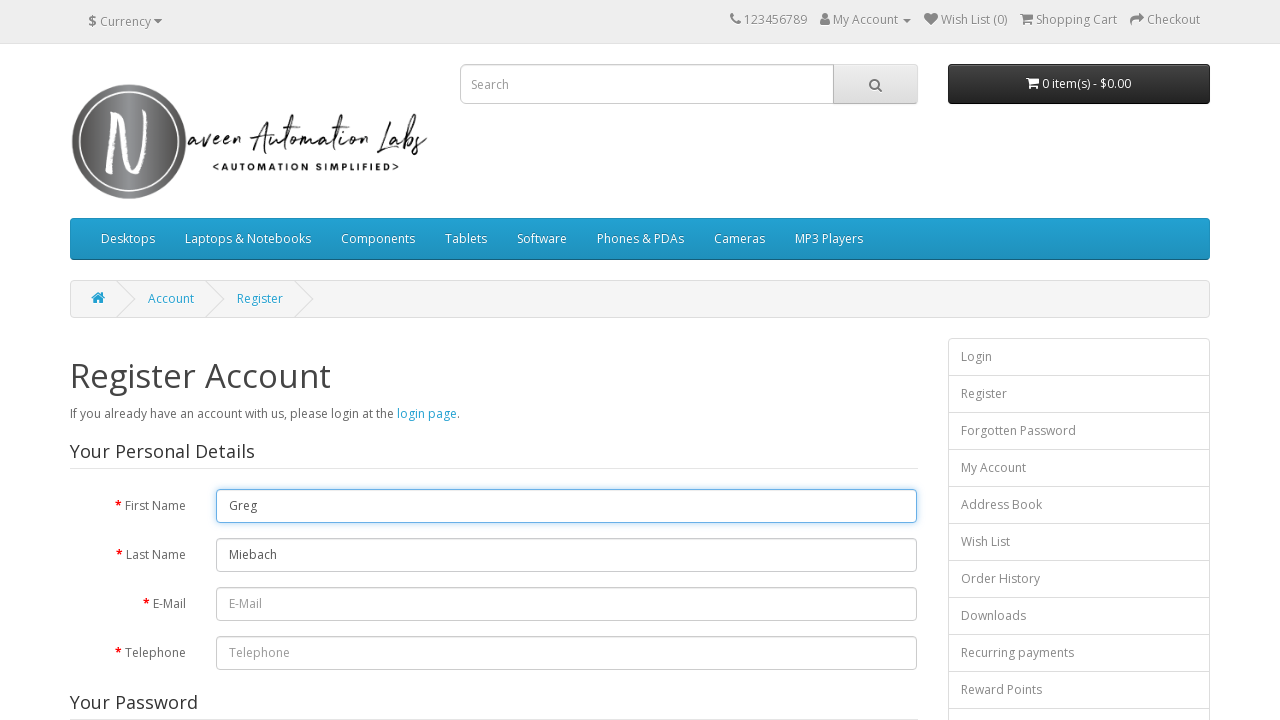

Filled email field with unique email 'GregMiebach1771998259@outlook.com' on #input-email
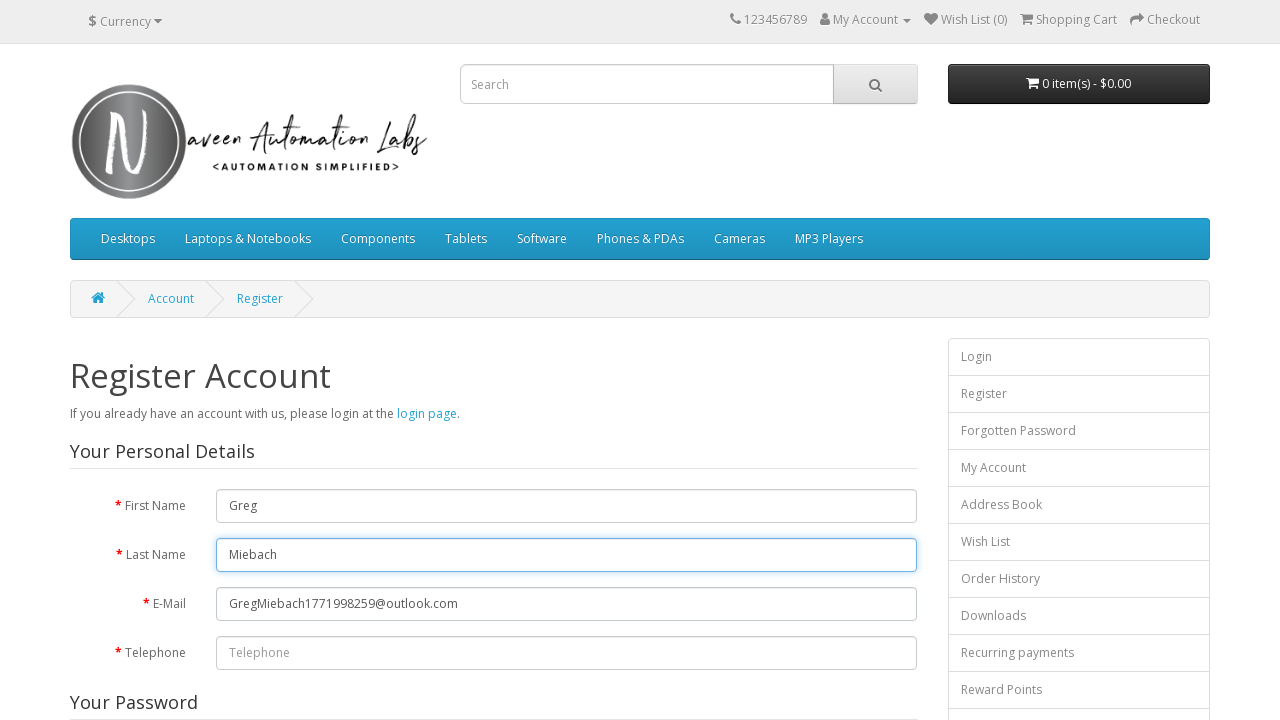

Filled telephone field with '79879879' on #input-telephone
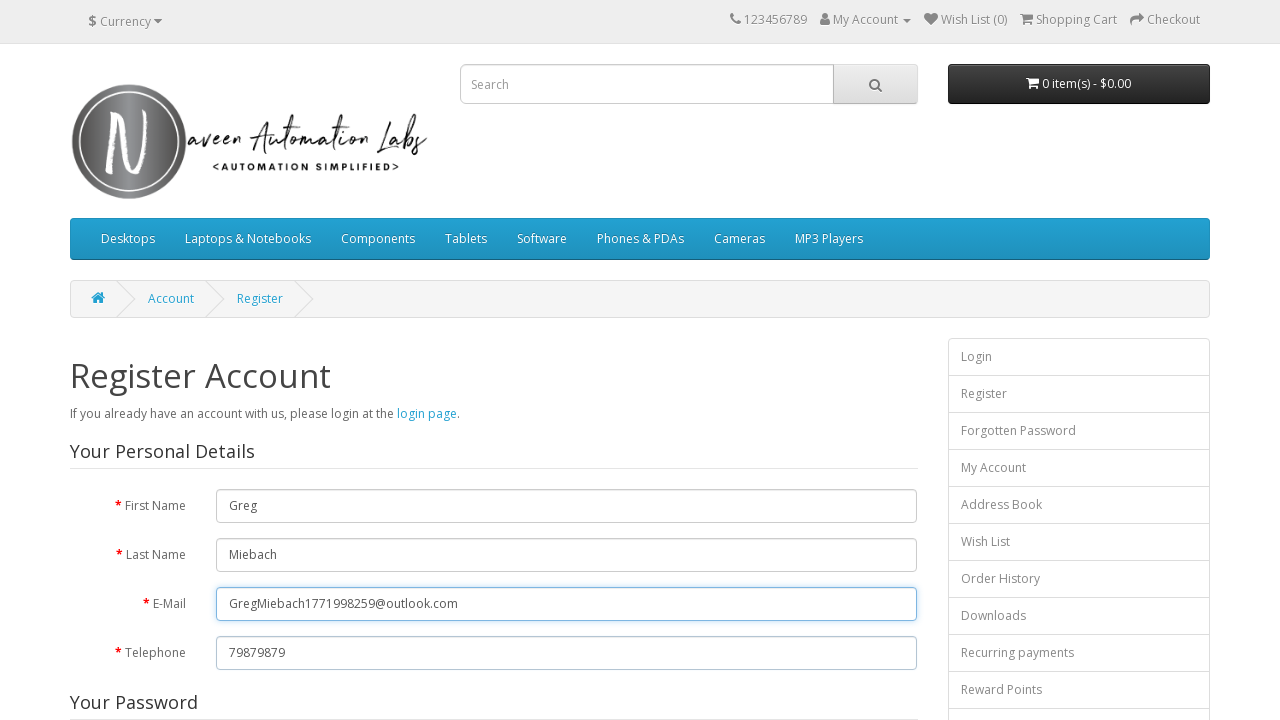

Filled password field with 'Miebach' on #input-password
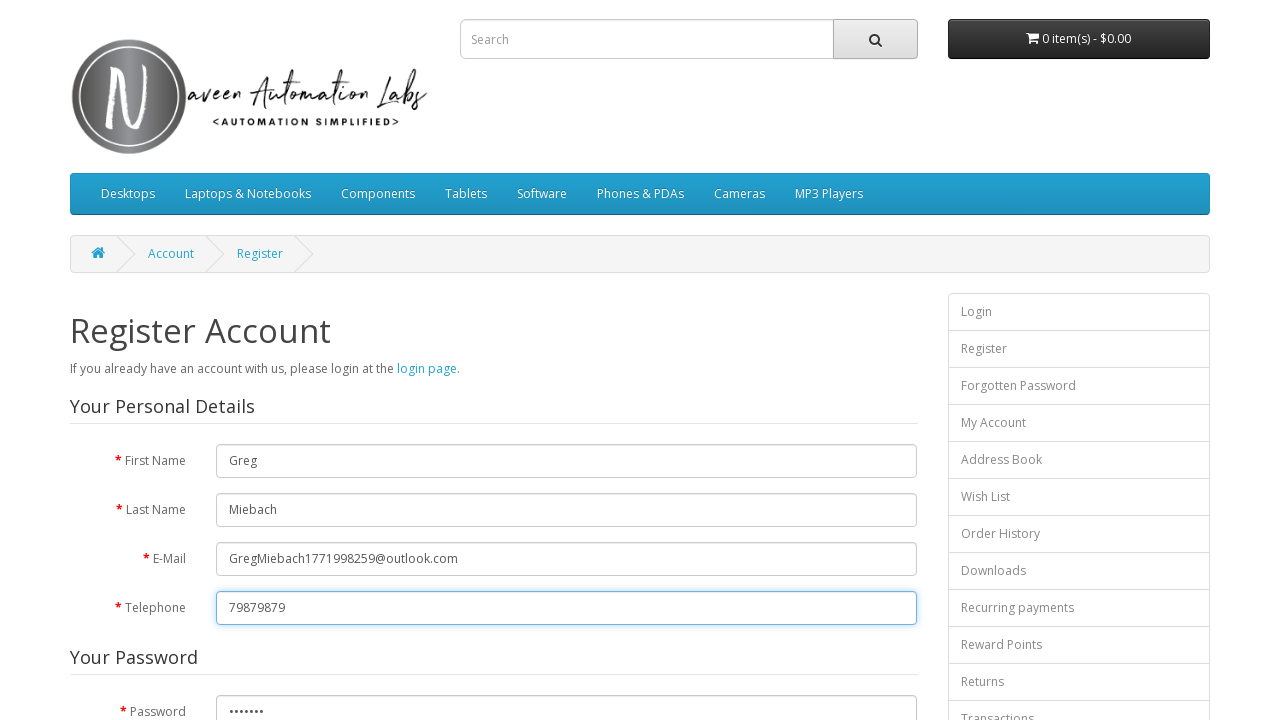

Filled password confirmation field with 'Miebach' on #input-confirm
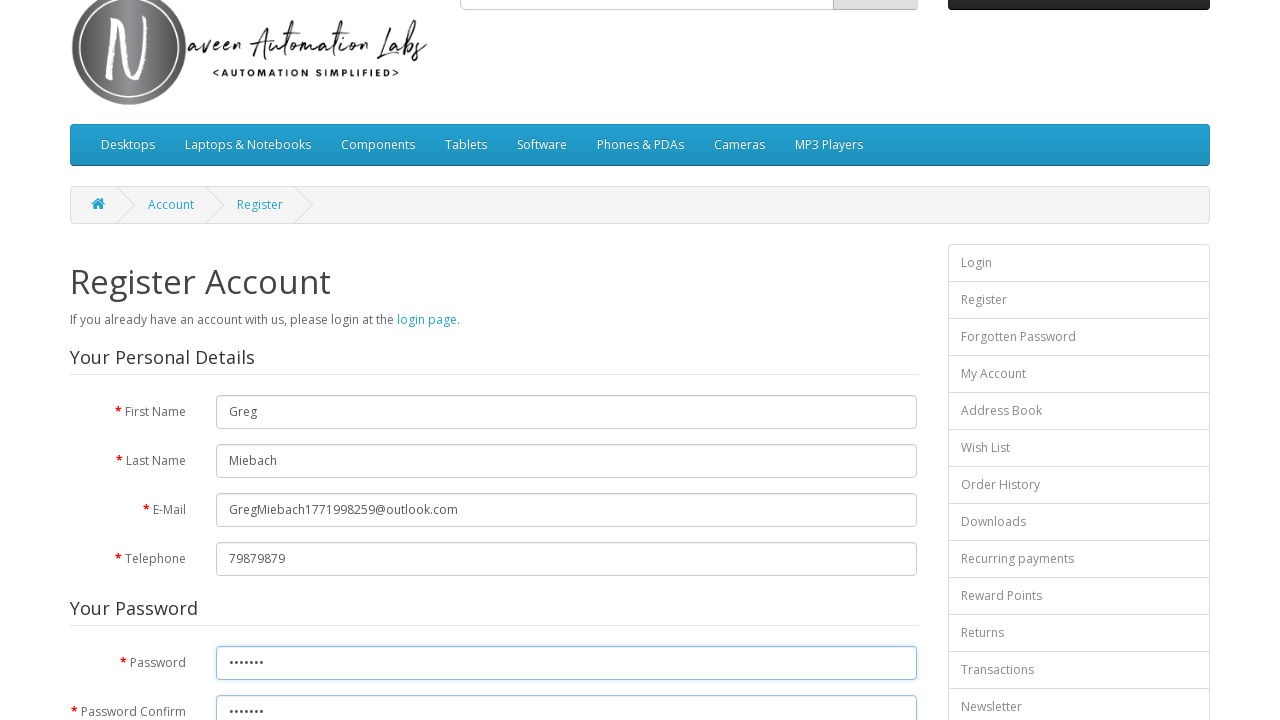

Selected newsletter subscription option at (223, 373) on #content > form > fieldset:nth-child(3) > div > div > label:nth-child(1) > input
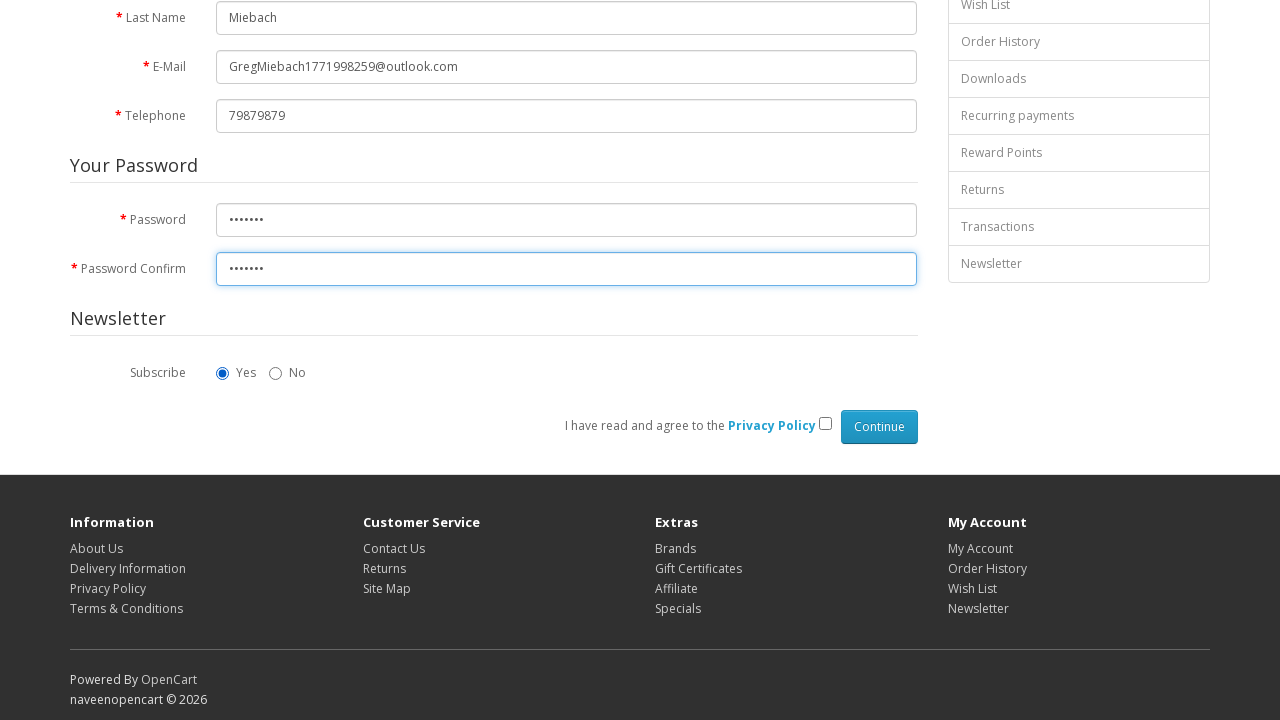

Checked privacy policy checkbox at (825, 424) on #content > form > div > div > input[type=checkbox]:nth-child(2)
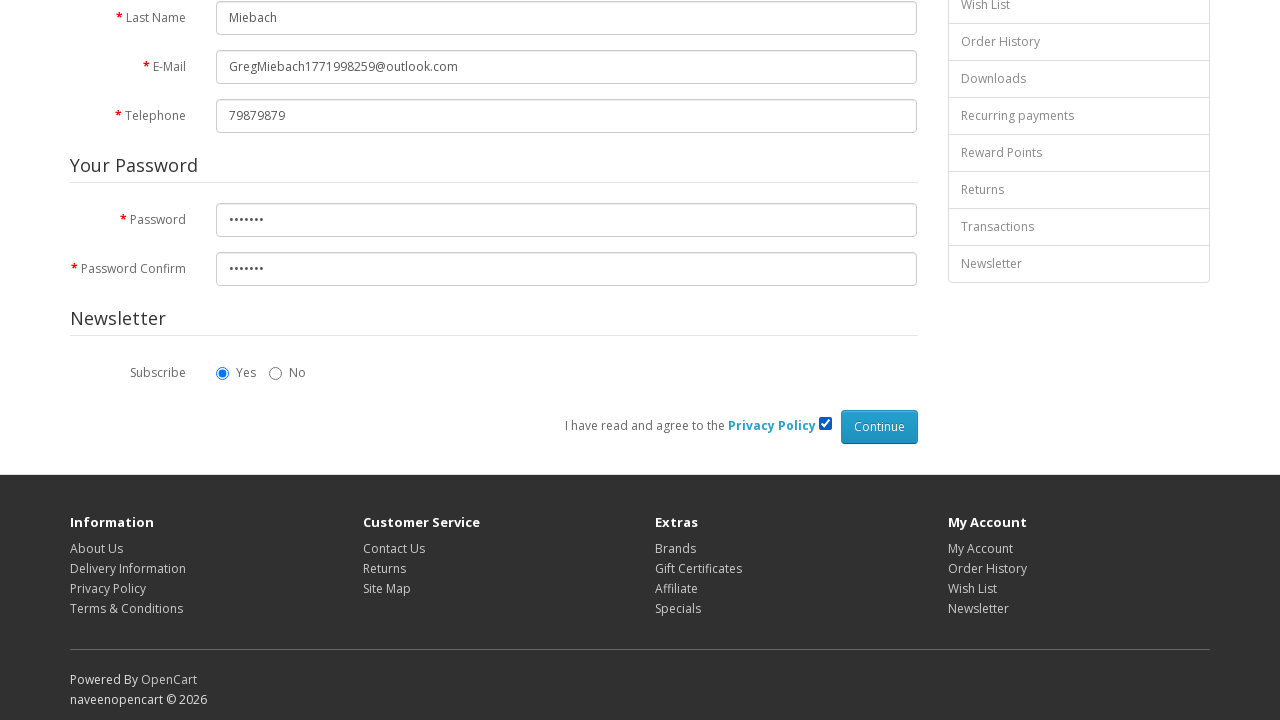

Clicked submit button to register at (879, 427) on #content > form > div > div > input.btn.btn-primary
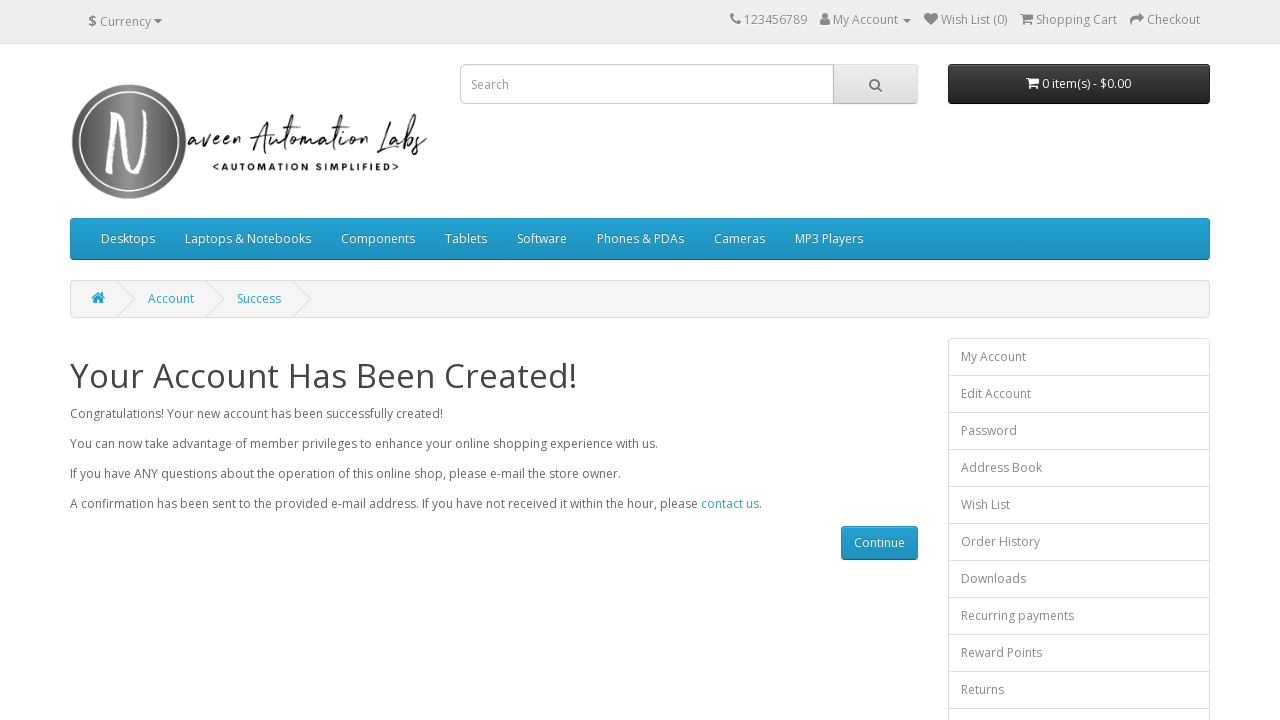

Registration confirmation page loaded successfully
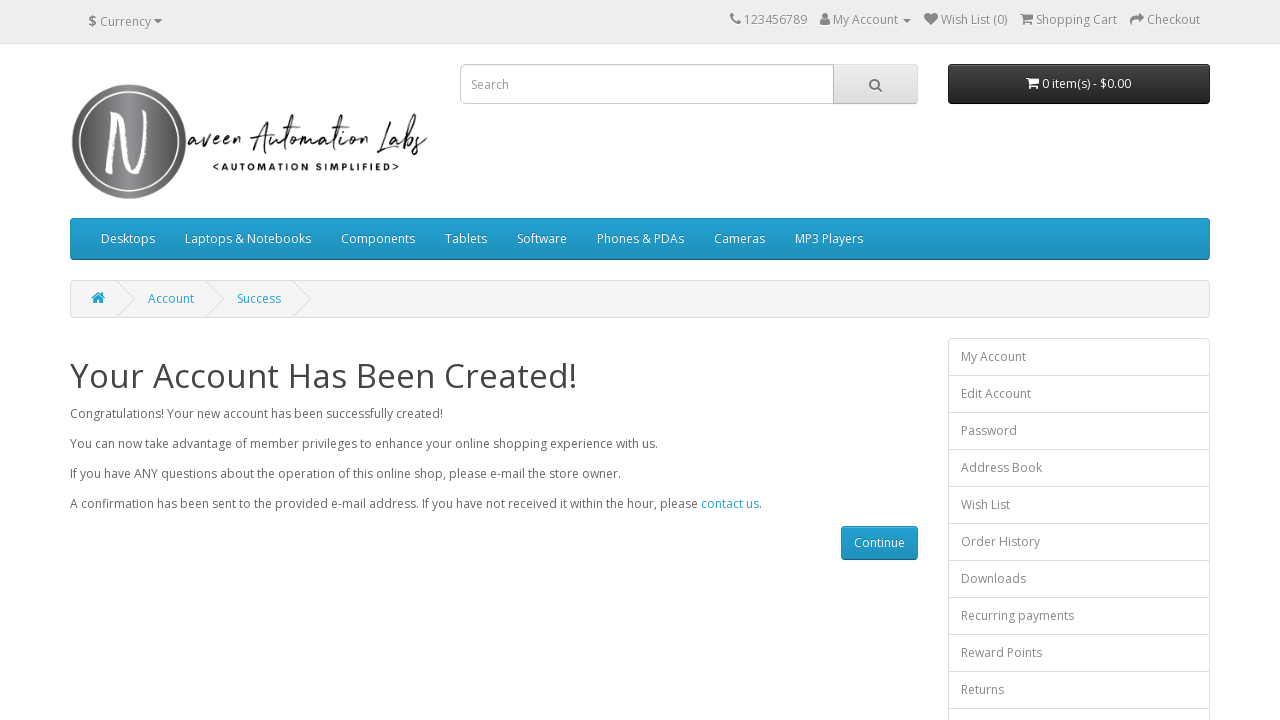

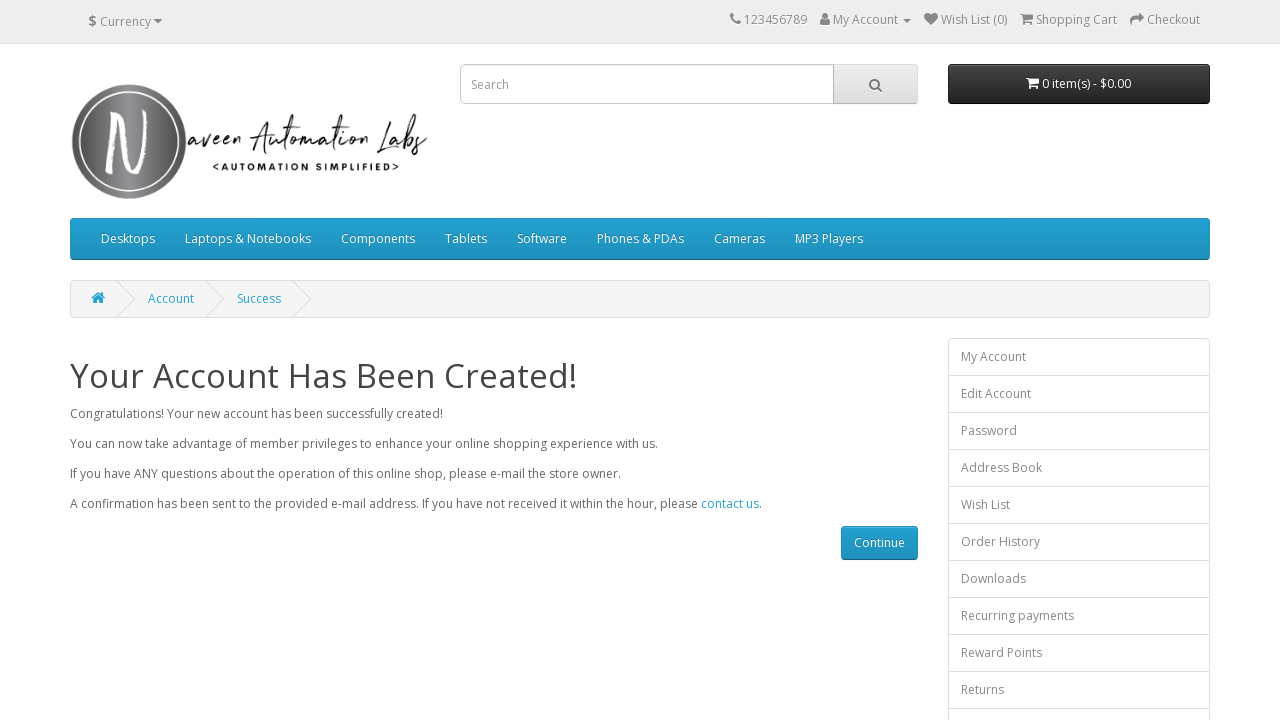